Navigates to Ask page and verifies 30 entries are displayed

Starting URL: https://news.ycombinator.com

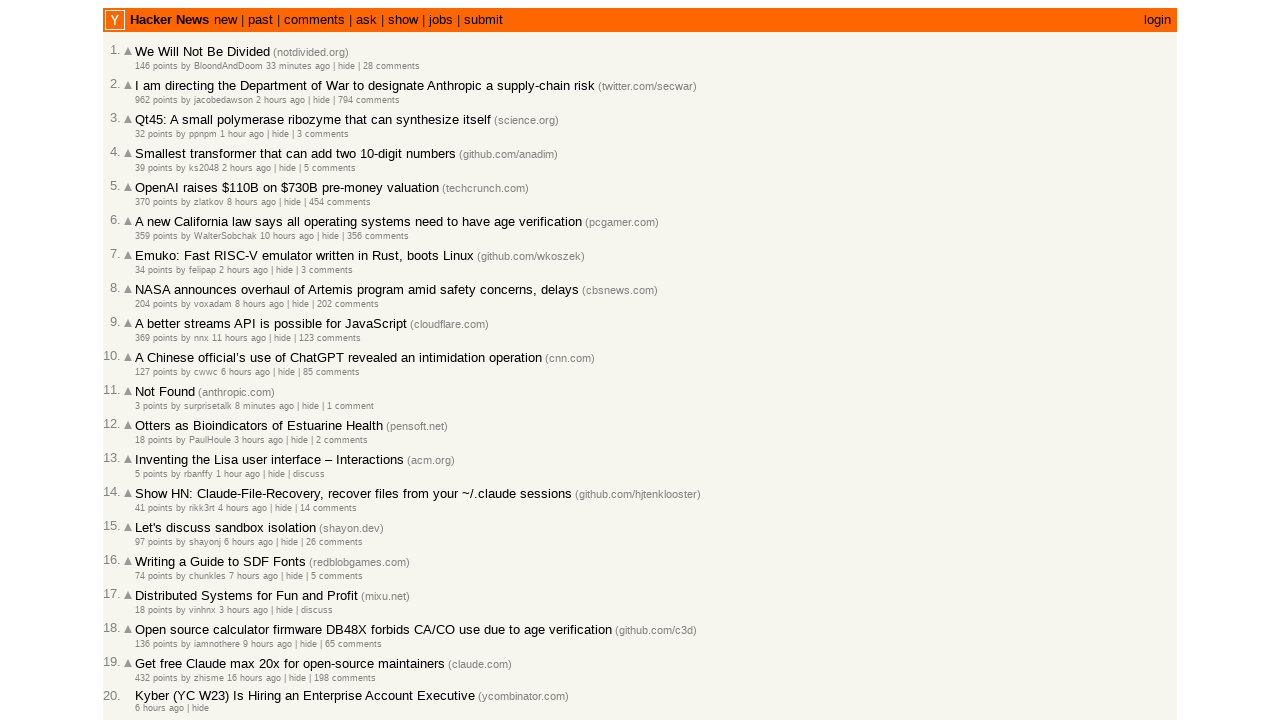

Clicked the 'ask' link to navigate to Ask page at (366, 20) on a:has-text('ask')
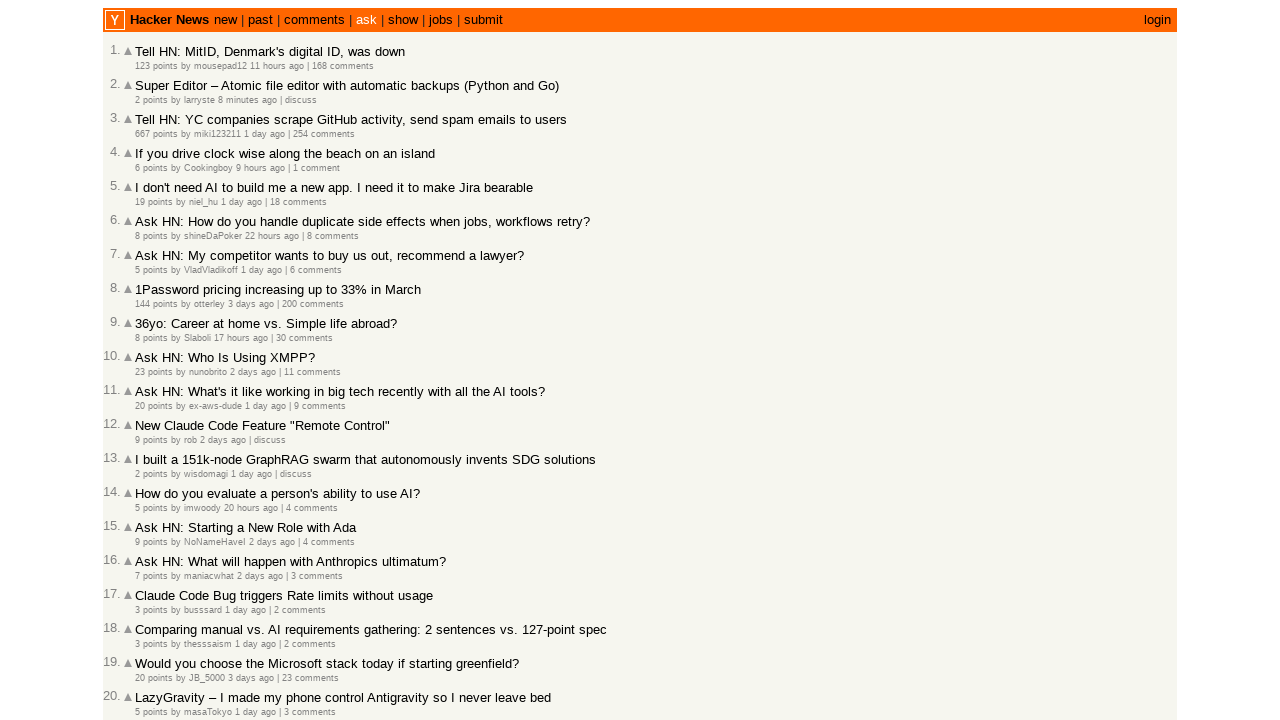

Ask page loaded and article titles are visible
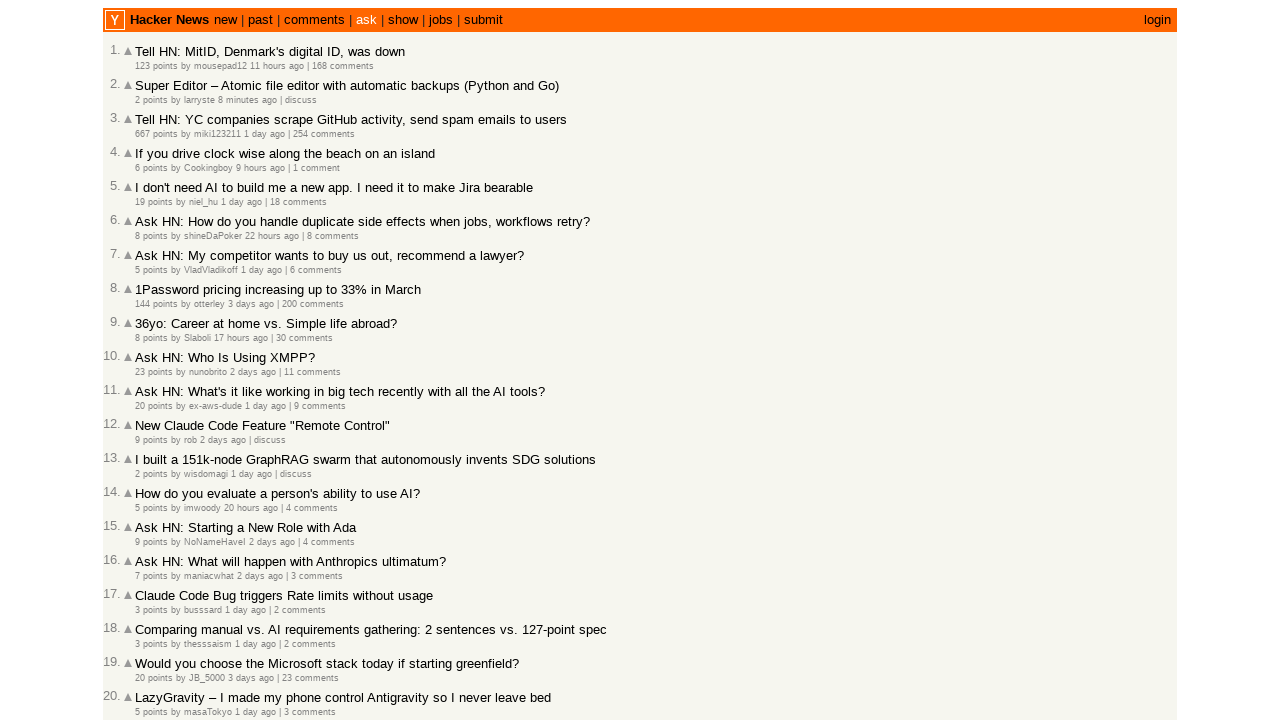

Retrieved all article title elements from the page
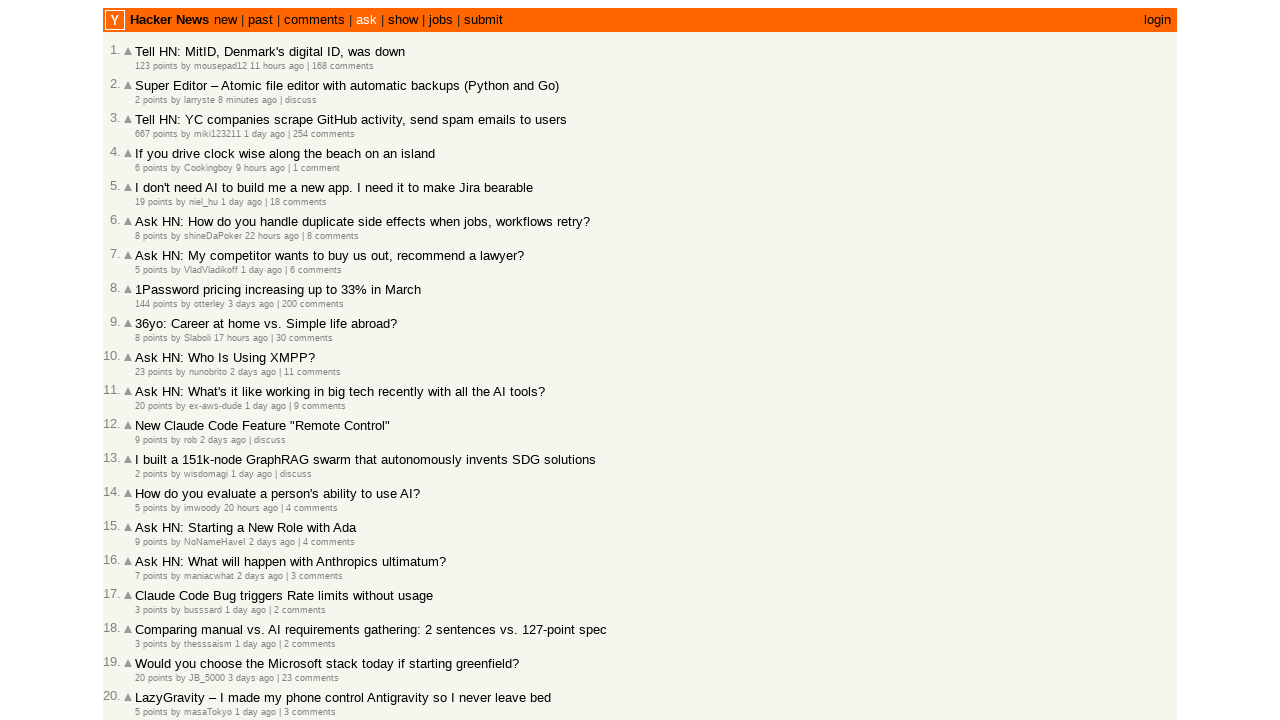

Verified that exactly 30 entries are displayed on the Ask page
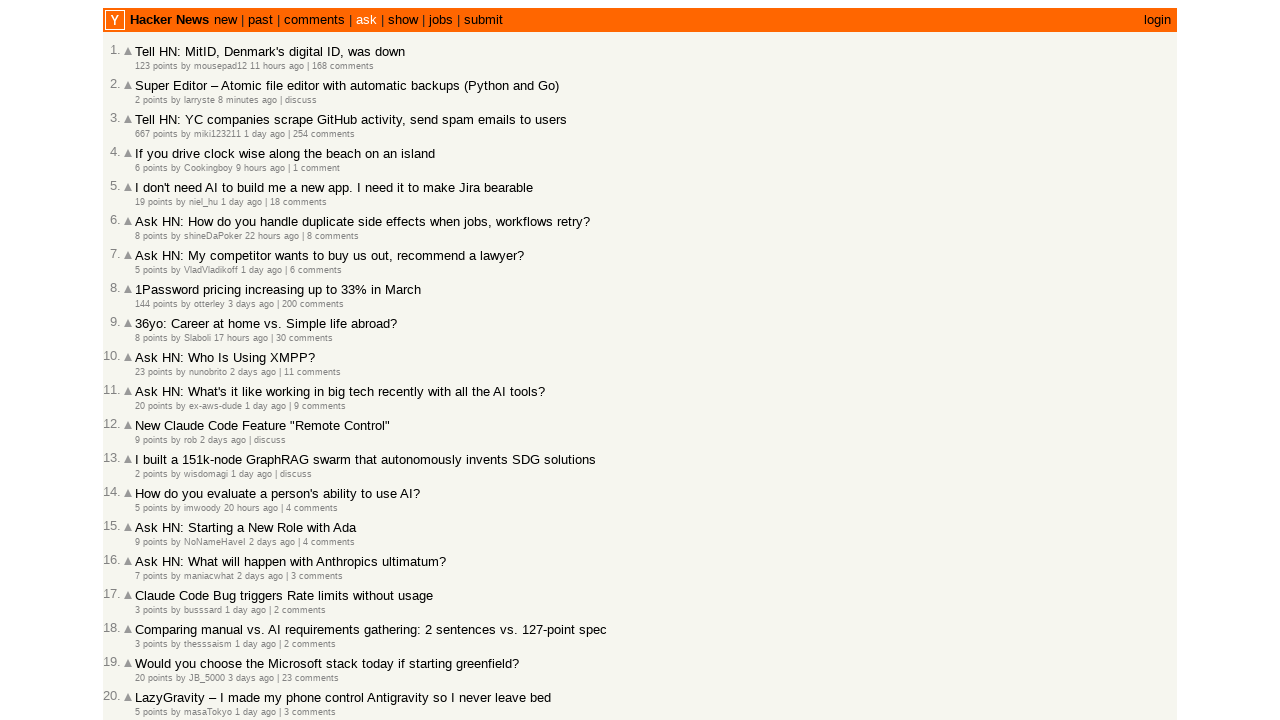

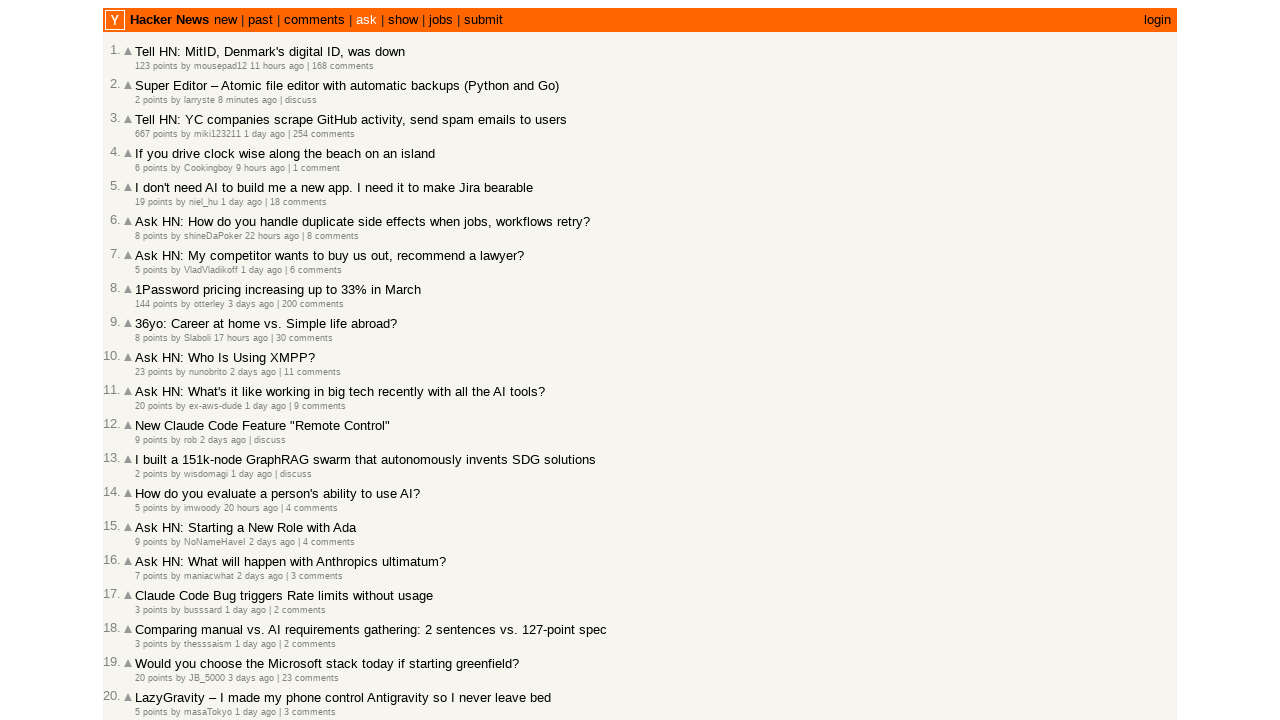